Tests drag and drop functionality by dragging acceptable and non-acceptable elements to drop zones and verifying the text changes

Starting URL: https://testotomasyonu.com/droppable

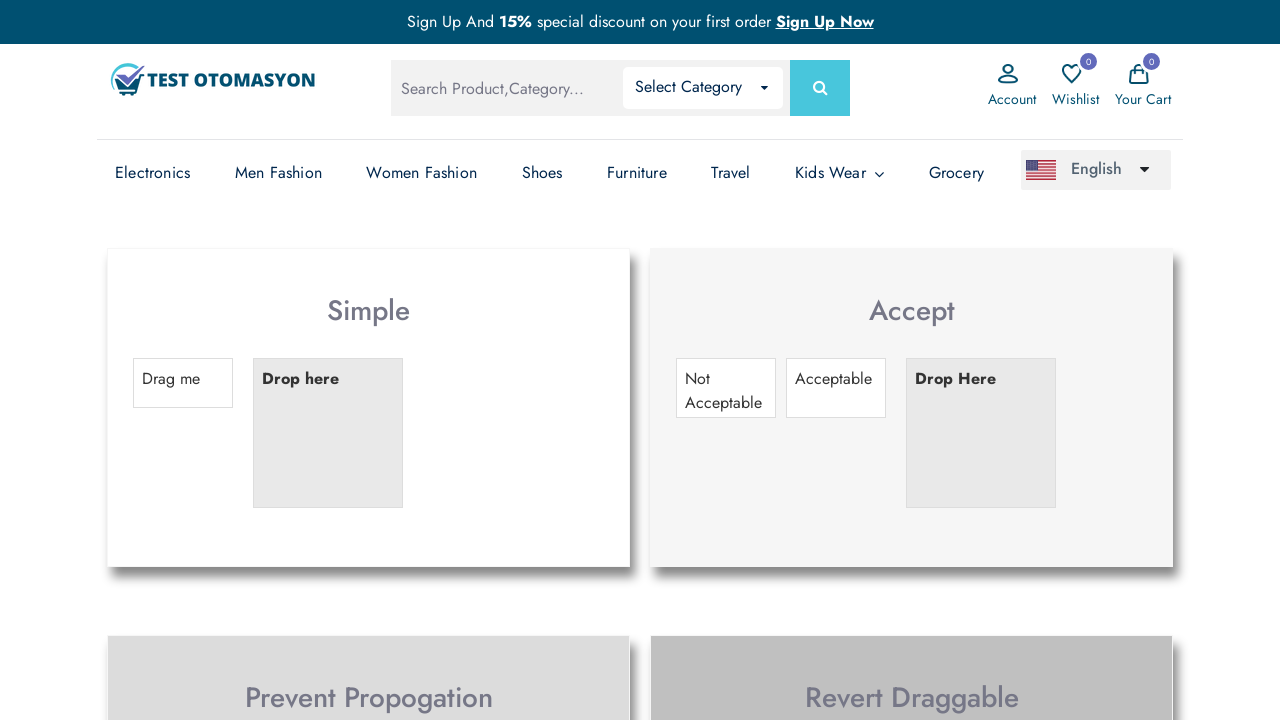

Navigated to drag and drop test page
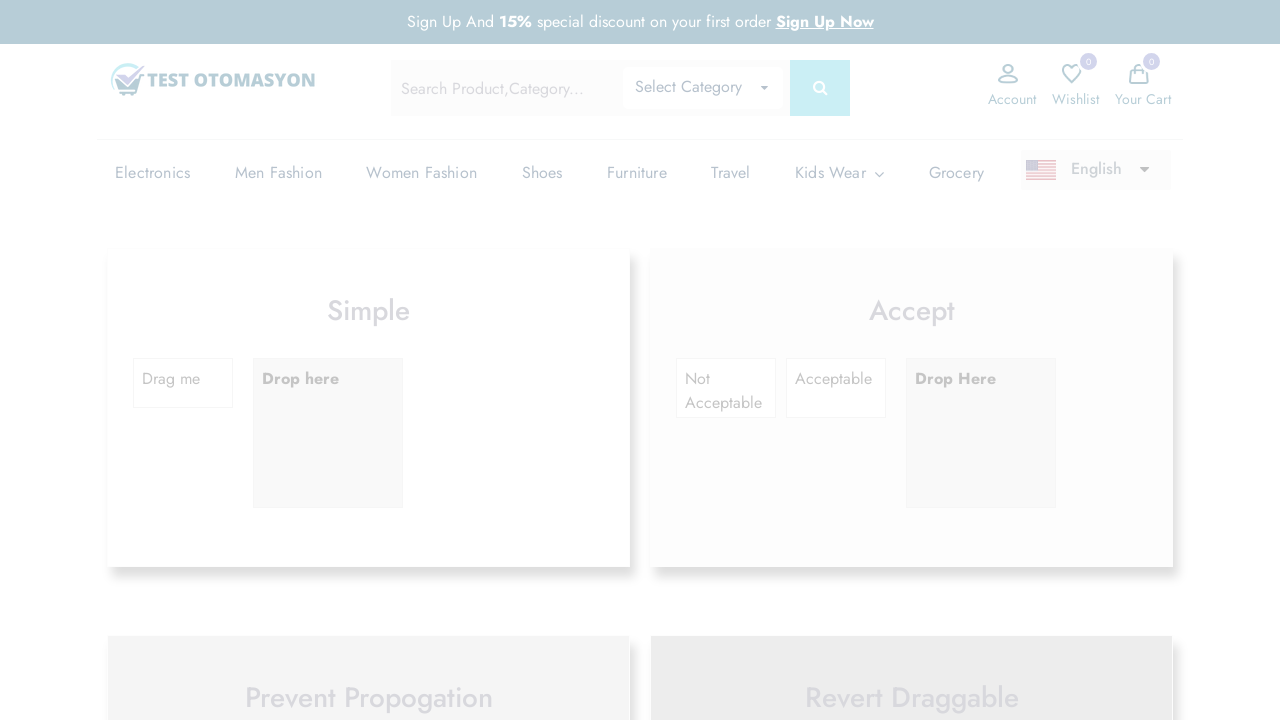

Dragged acceptable element to drop zone at (981, 76)
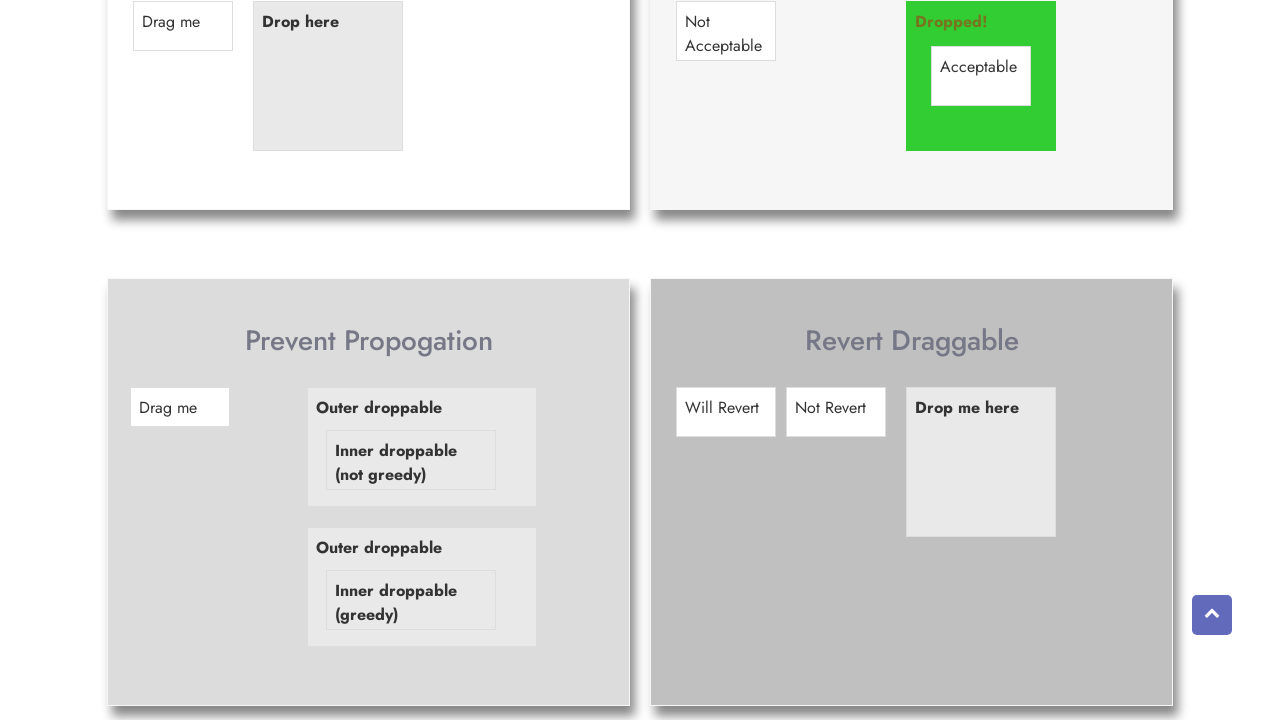

Verified drop zone text changed to 'Dropped!'
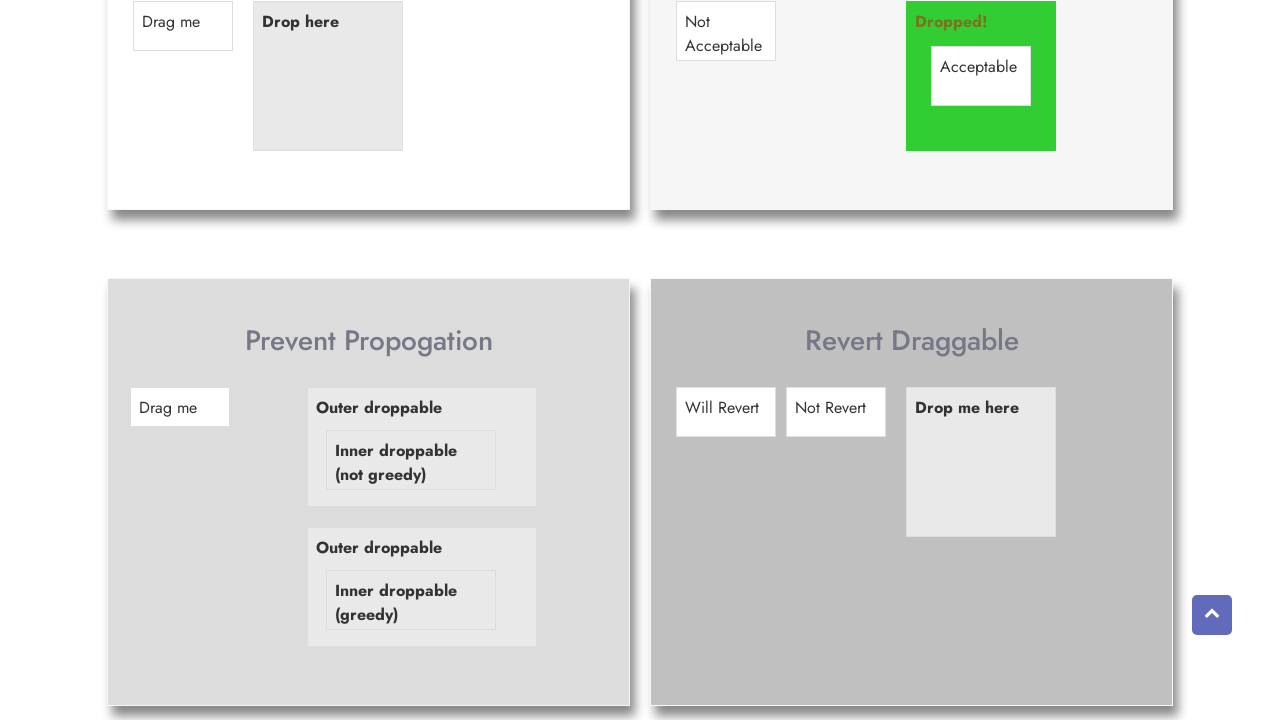

Refreshed the page
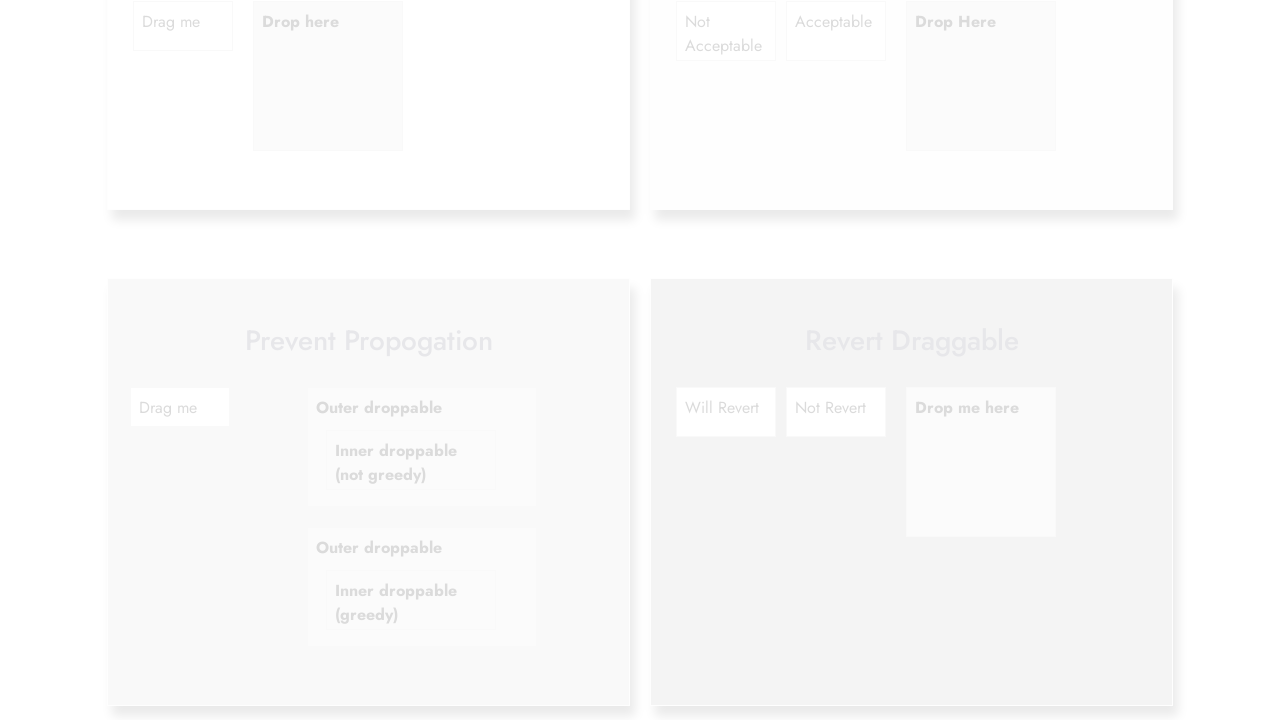

Dragged non-acceptable element to drop zone at (981, 433)
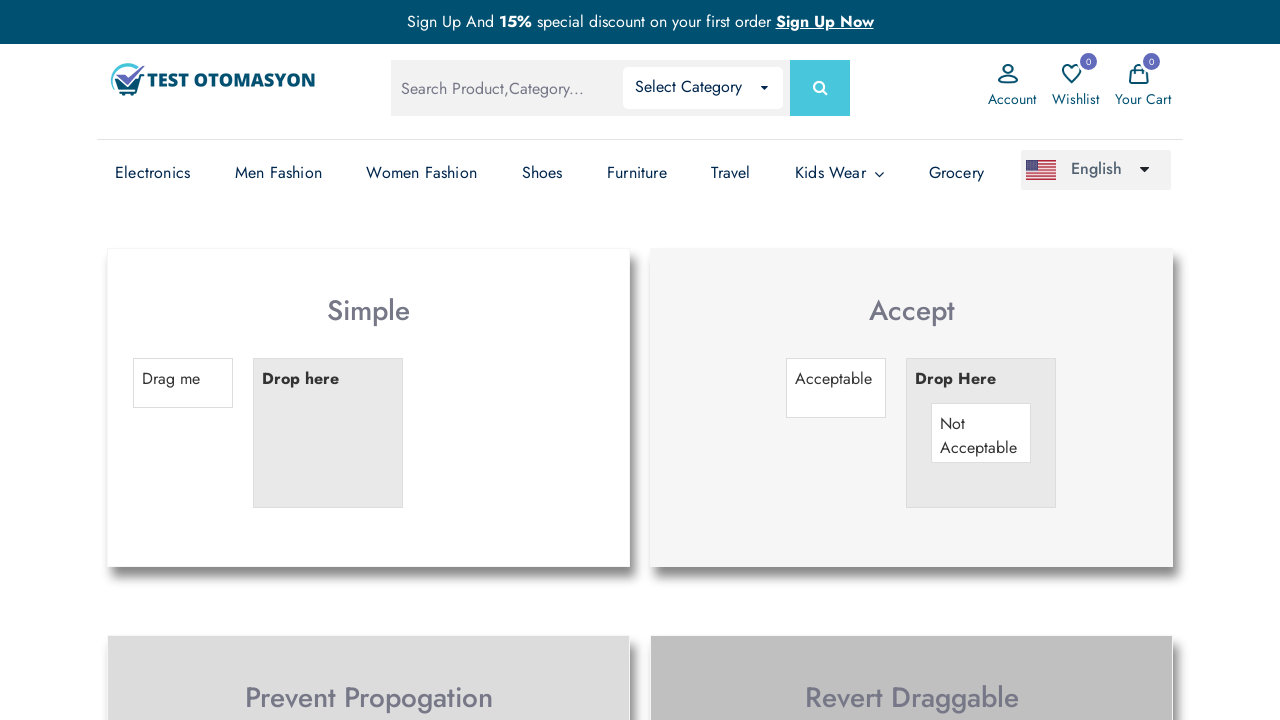

Verified drop zone text remained 'Drop Here' (non-acceptable element rejected)
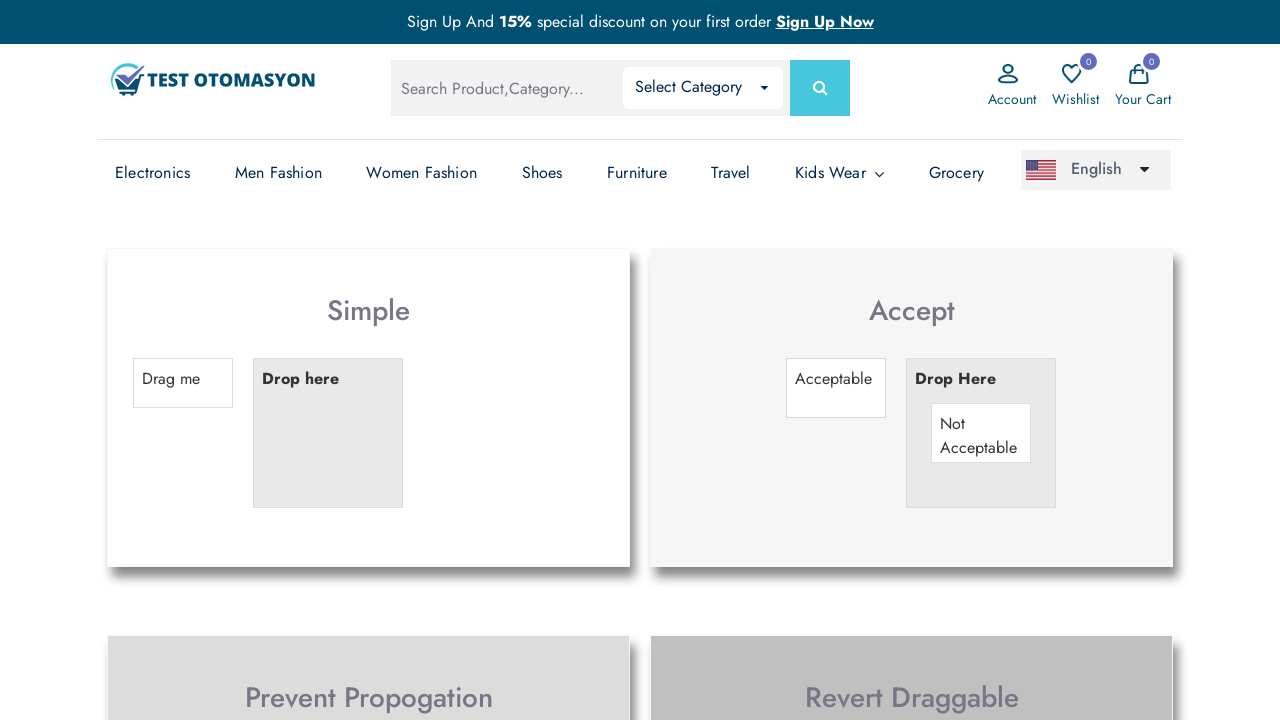

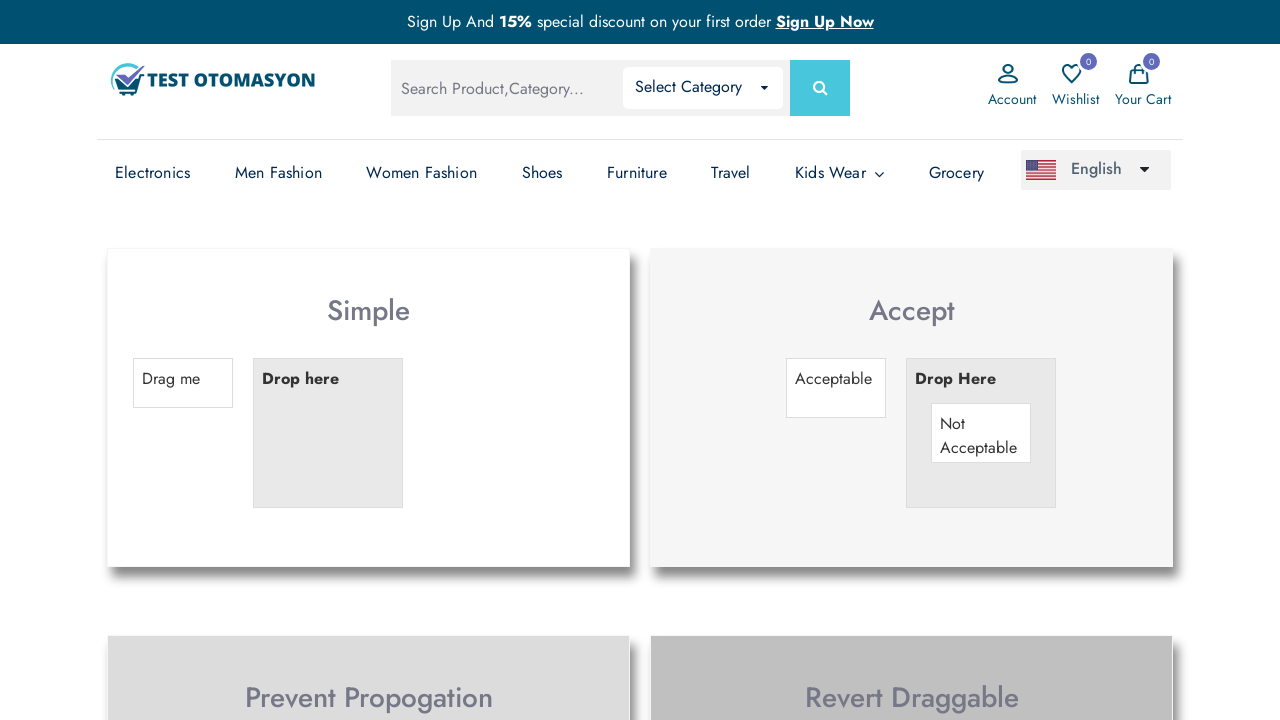